Tests dynamic loading page with an equal timeout duration by clicking start button and verifying the "Hello World!" text appears after loading.

Starting URL: https://automationfc.github.io/dynamic-loading/

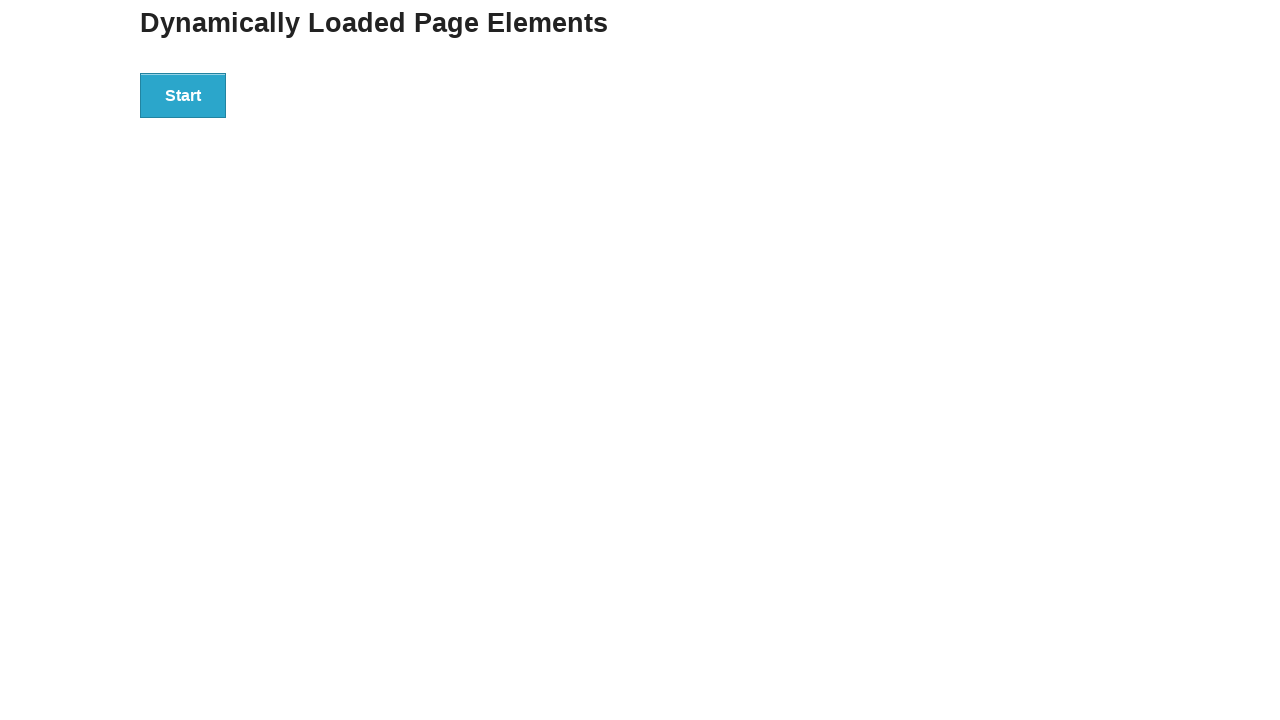

Clicked start button to trigger dynamic loading at (183, 95) on div#start > button
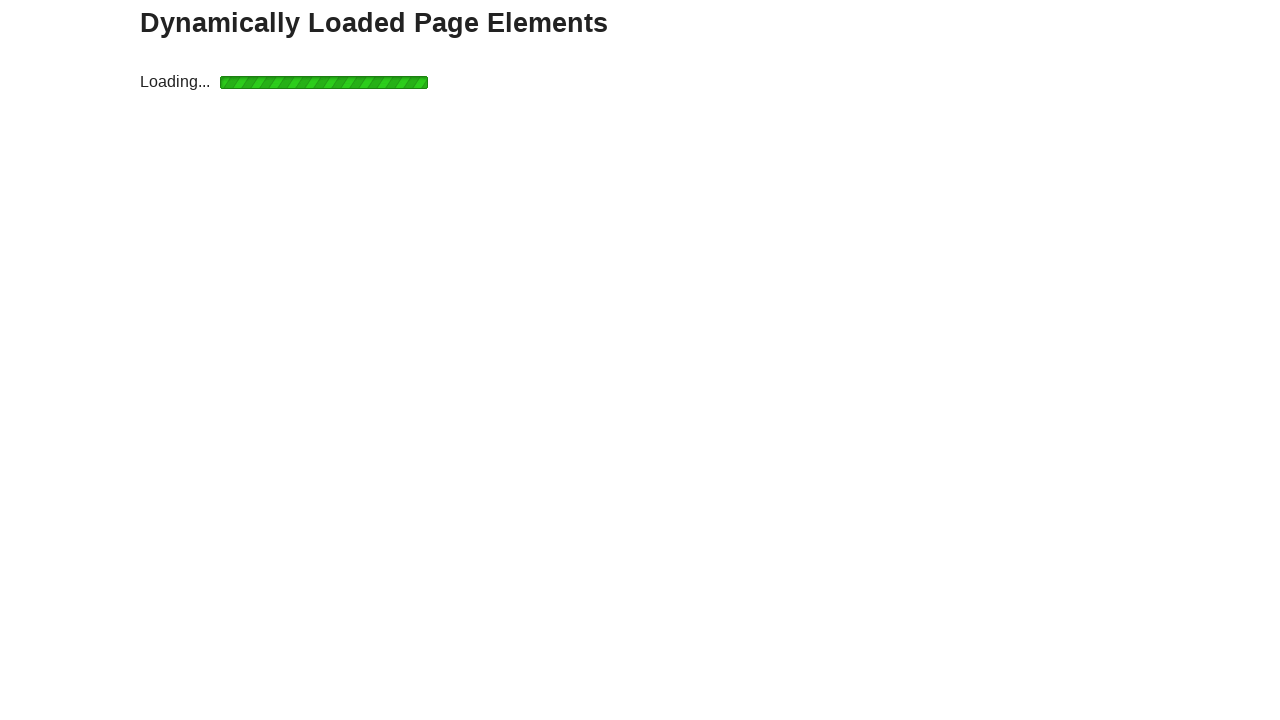

Loading indicator appeared
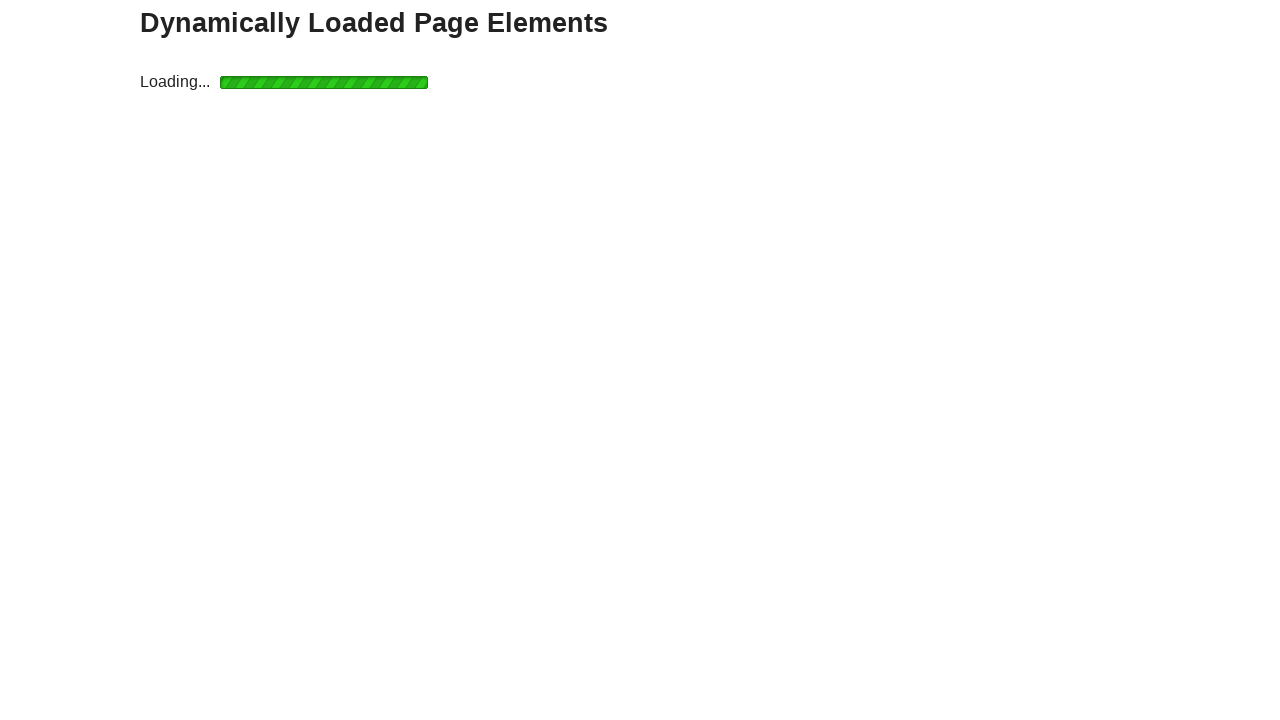

Finish text loaded after dynamic loading completed
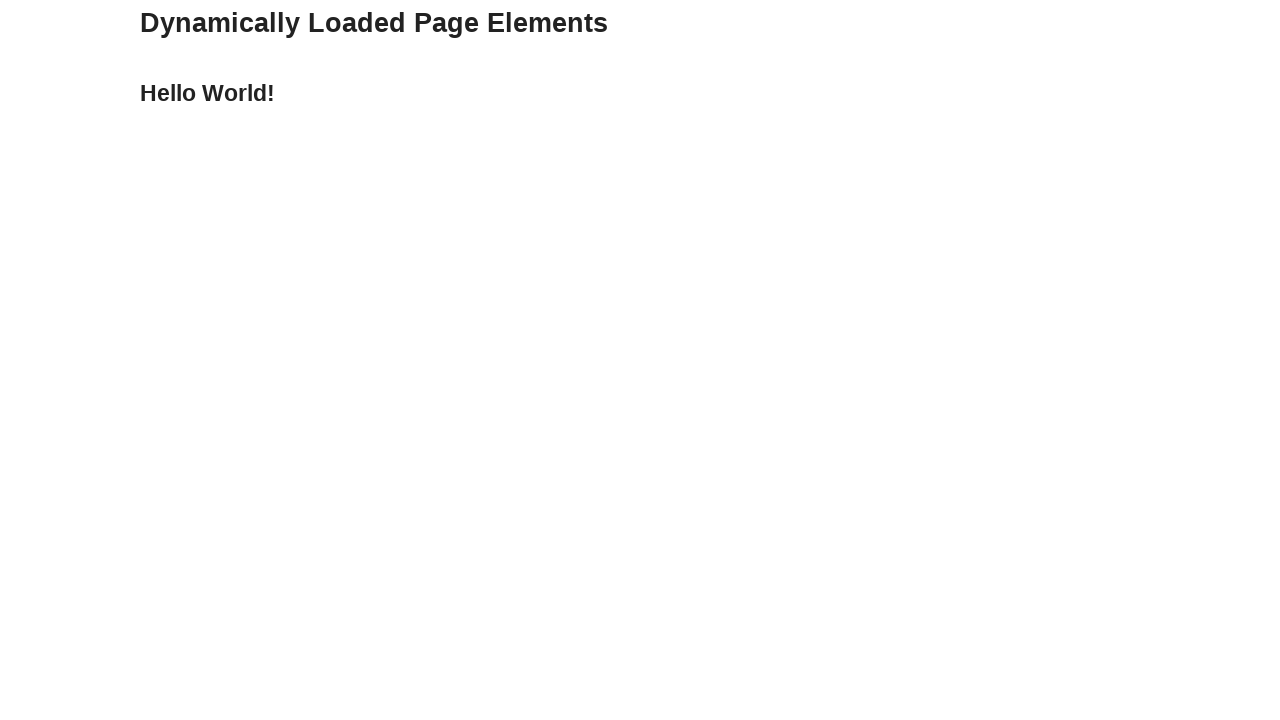

Verified 'Hello World!' text appears correctly
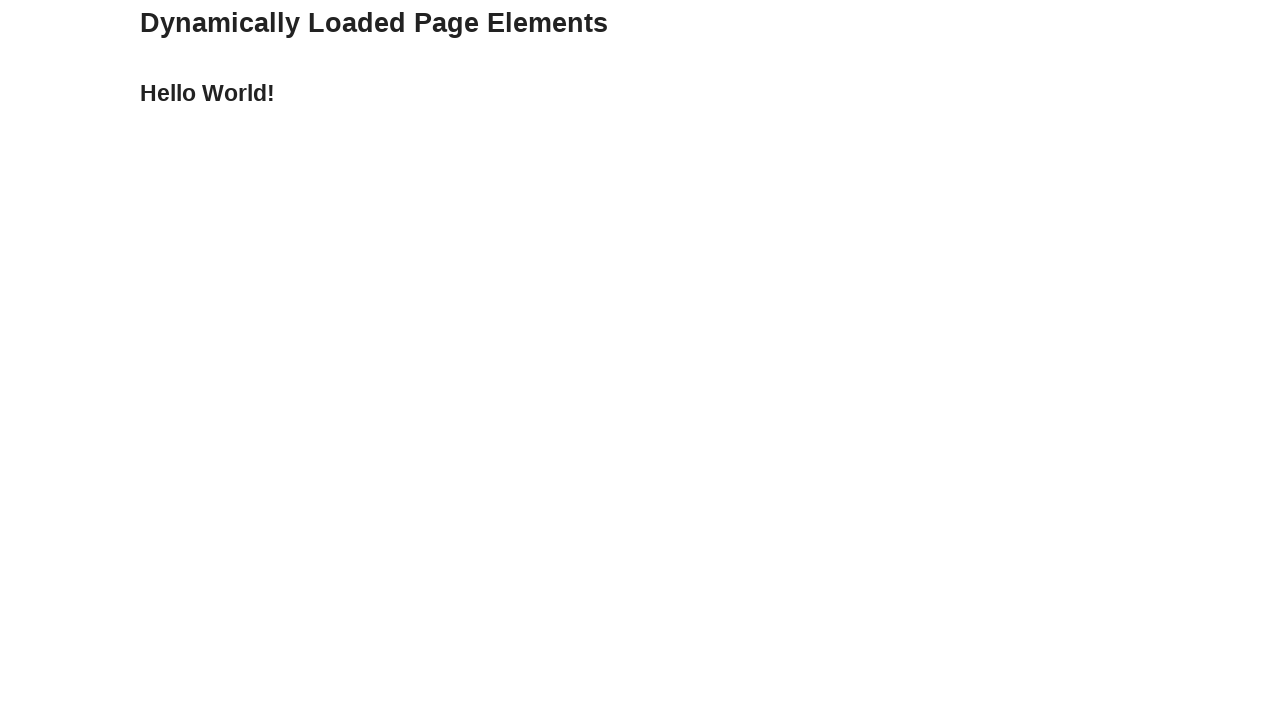

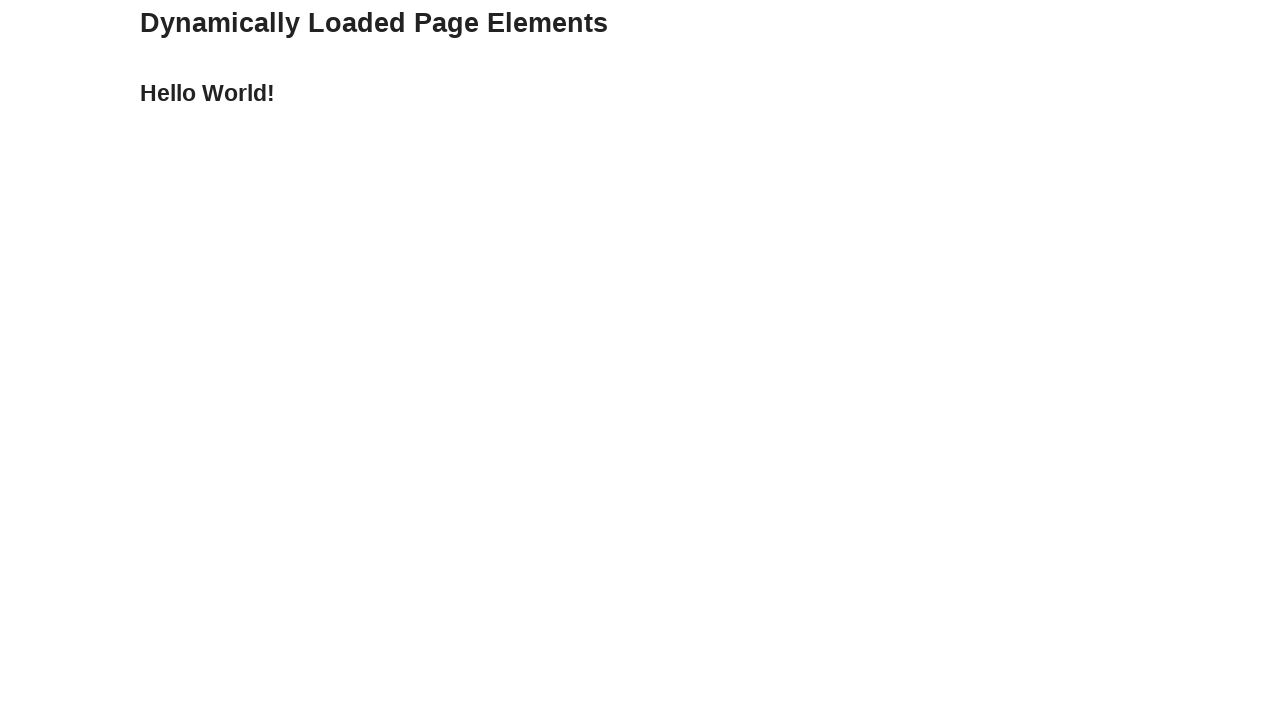